Tests hover functionality by moving mouse over avatar images and verifying that user information (name: user1, name: user2, name: user3) is displayed when hovering over each avatar element.

Starting URL: https://the-internet.herokuapp.com/hovers

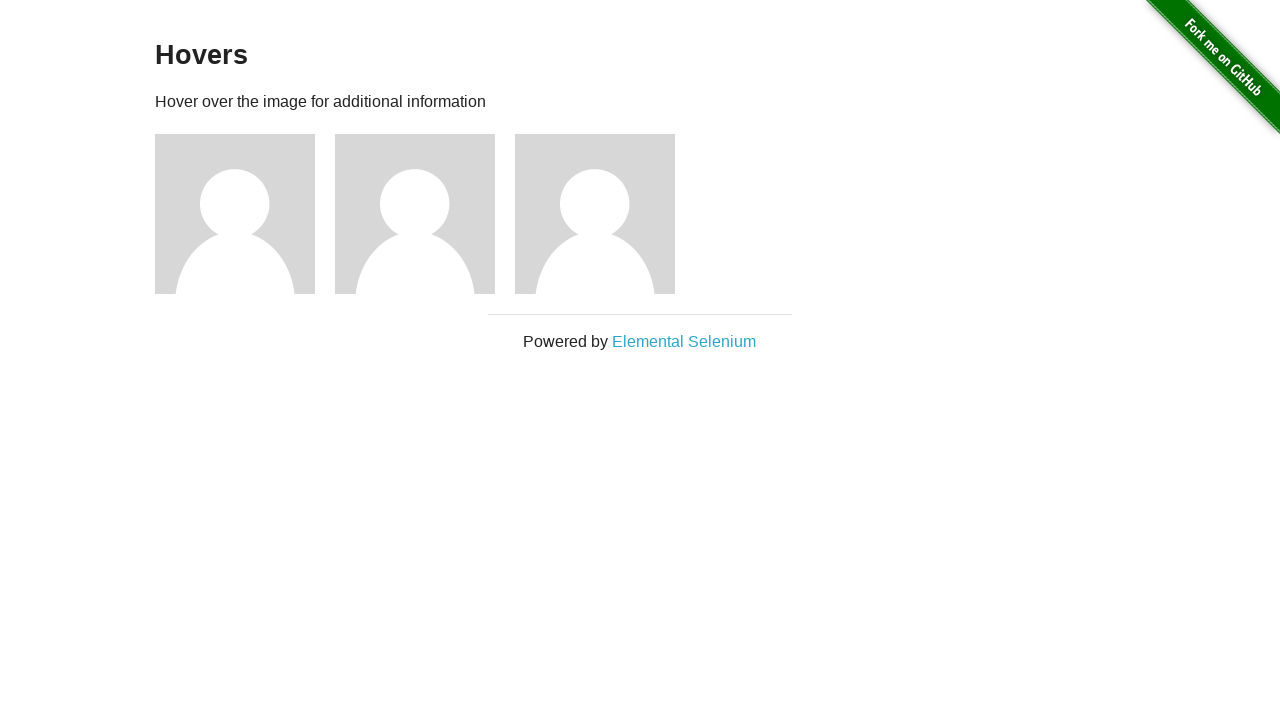

Waited for avatar elements to load
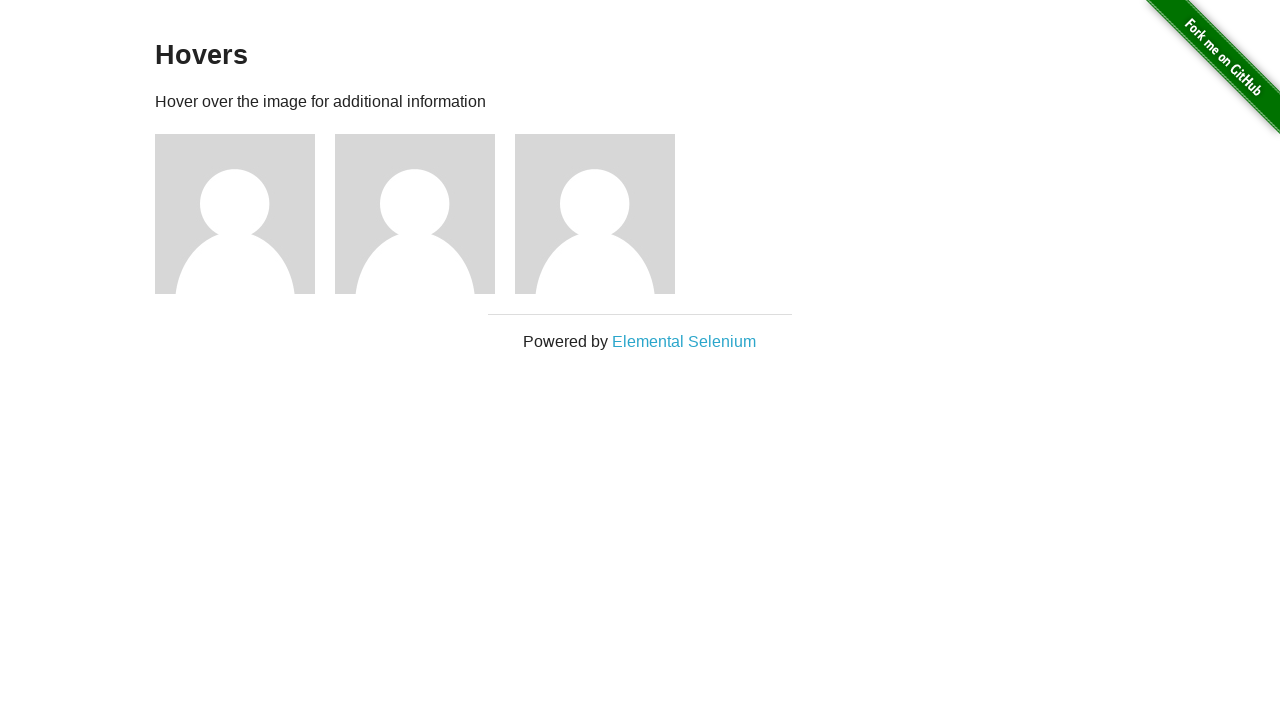

Hovered over avatar 1 at (245, 214) on .figure >> nth=0
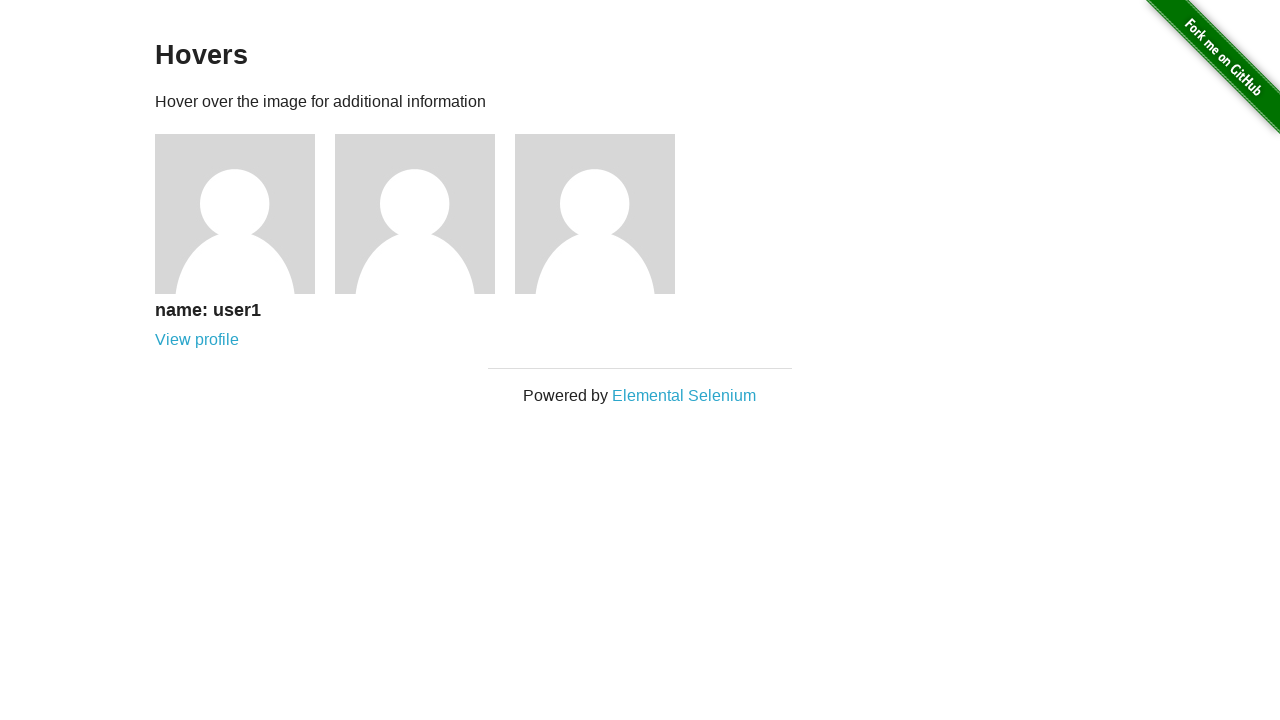

User information caption appeared for avatar 1
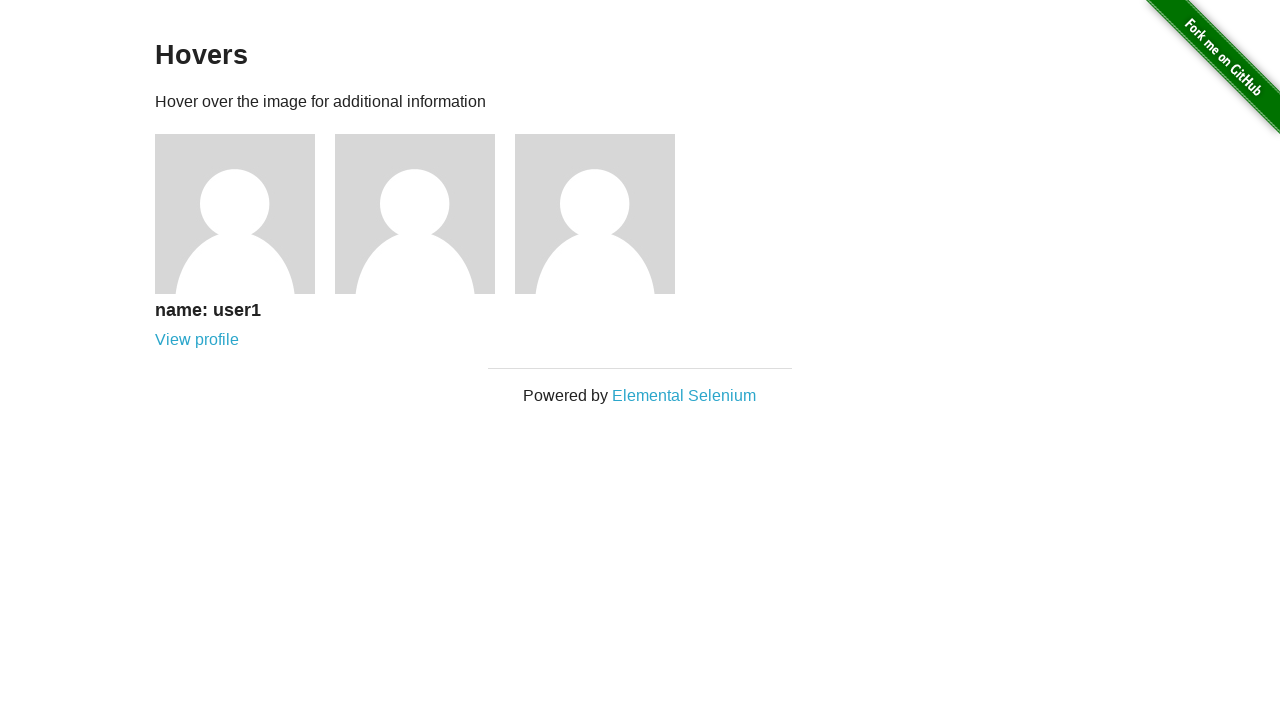

Verified avatar 1 displays correct name: 'name: user1'
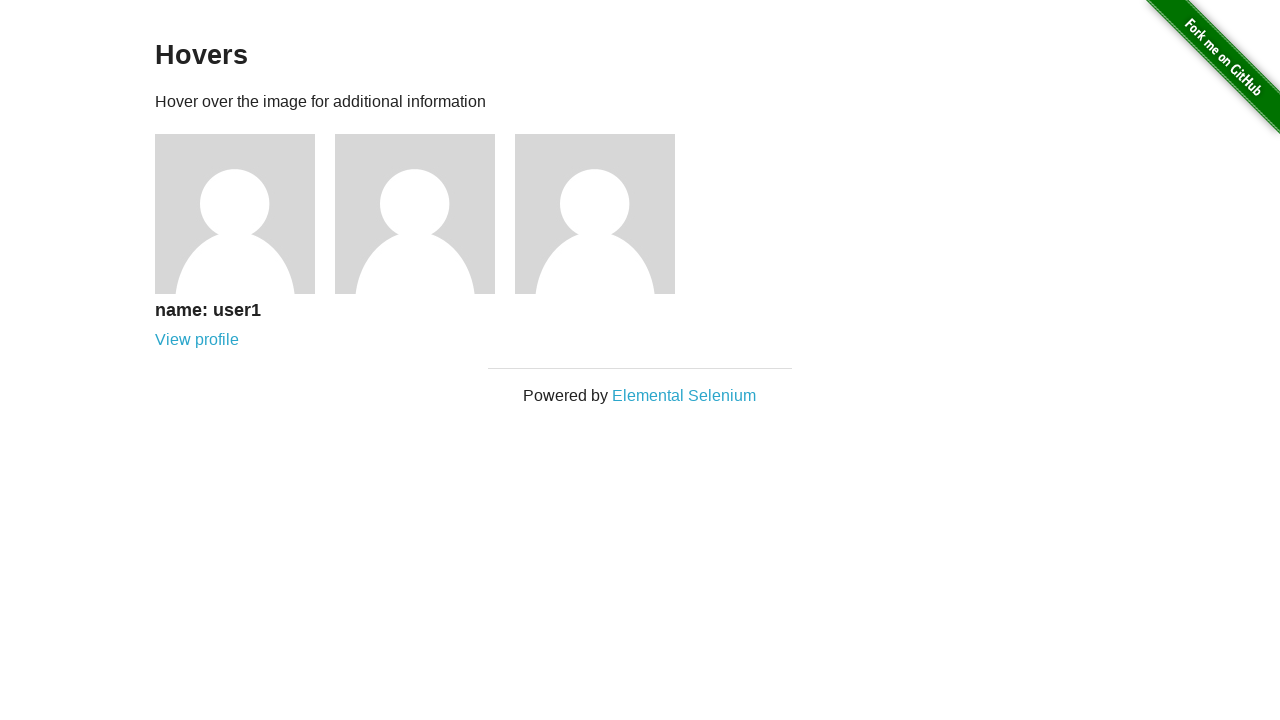

Hovered over avatar 2 at (425, 214) on .figure >> nth=1
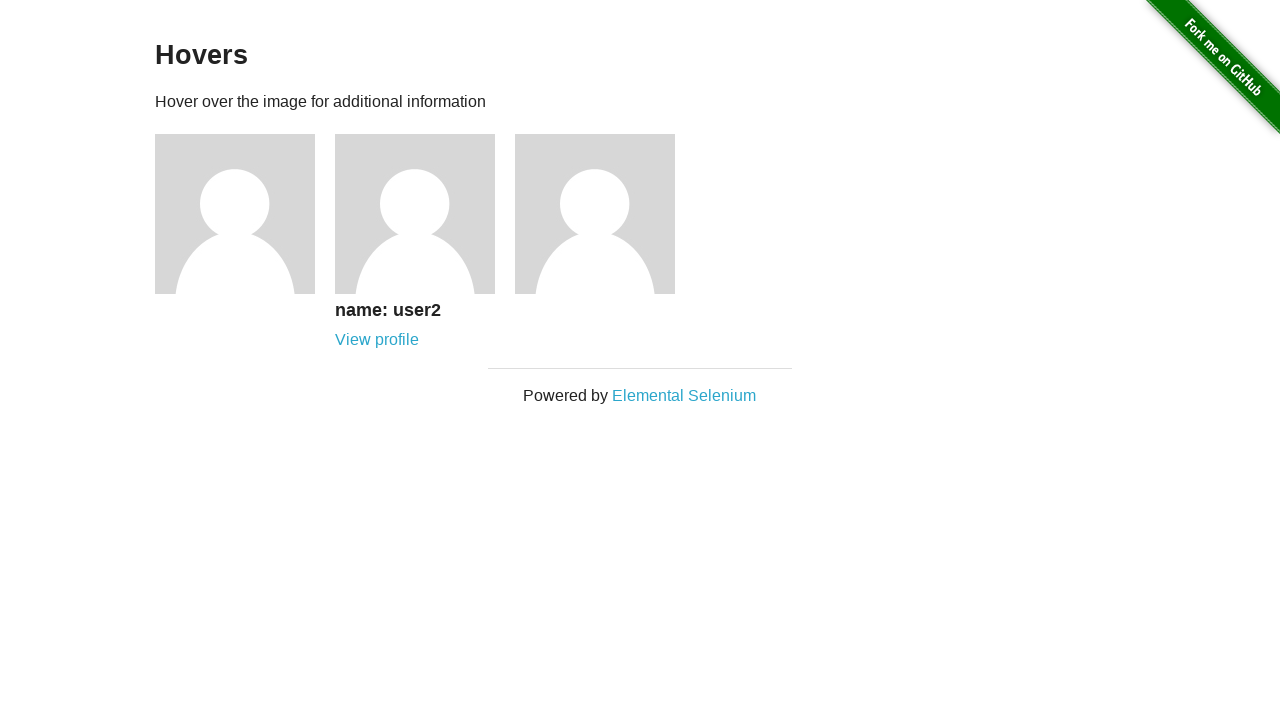

User information caption appeared for avatar 2
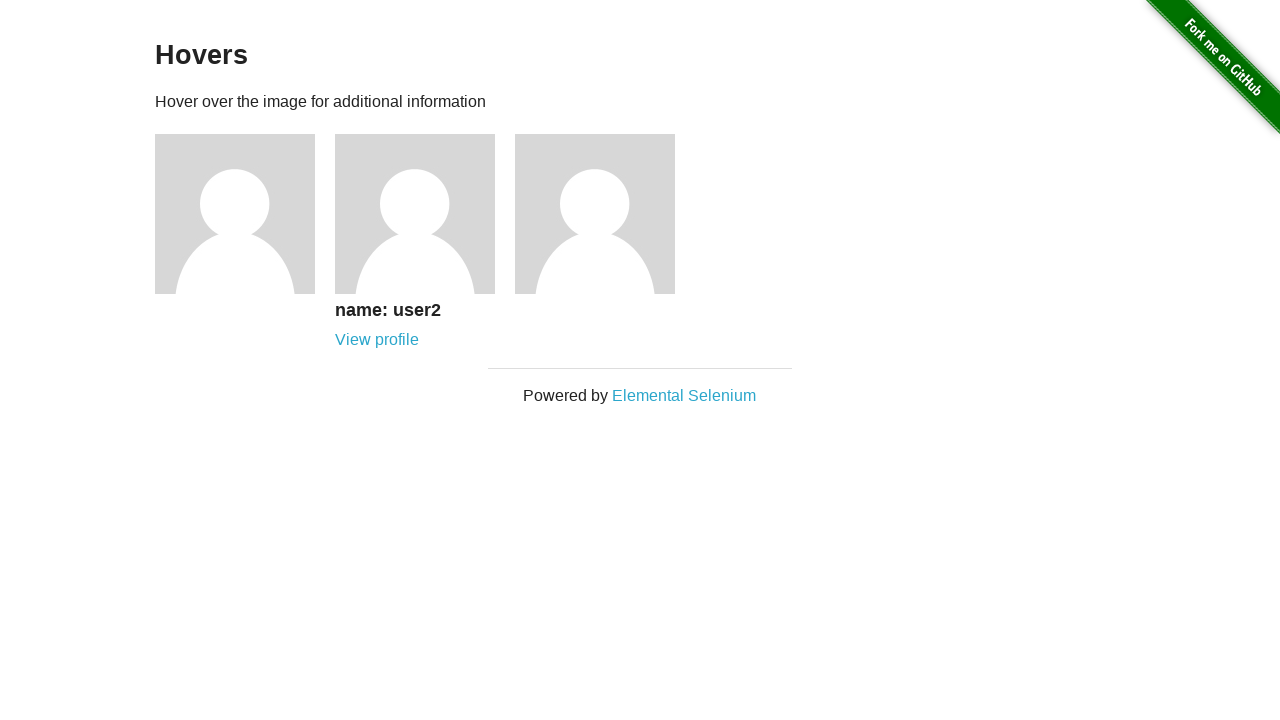

Verified avatar 2 displays correct name: 'name: user2'
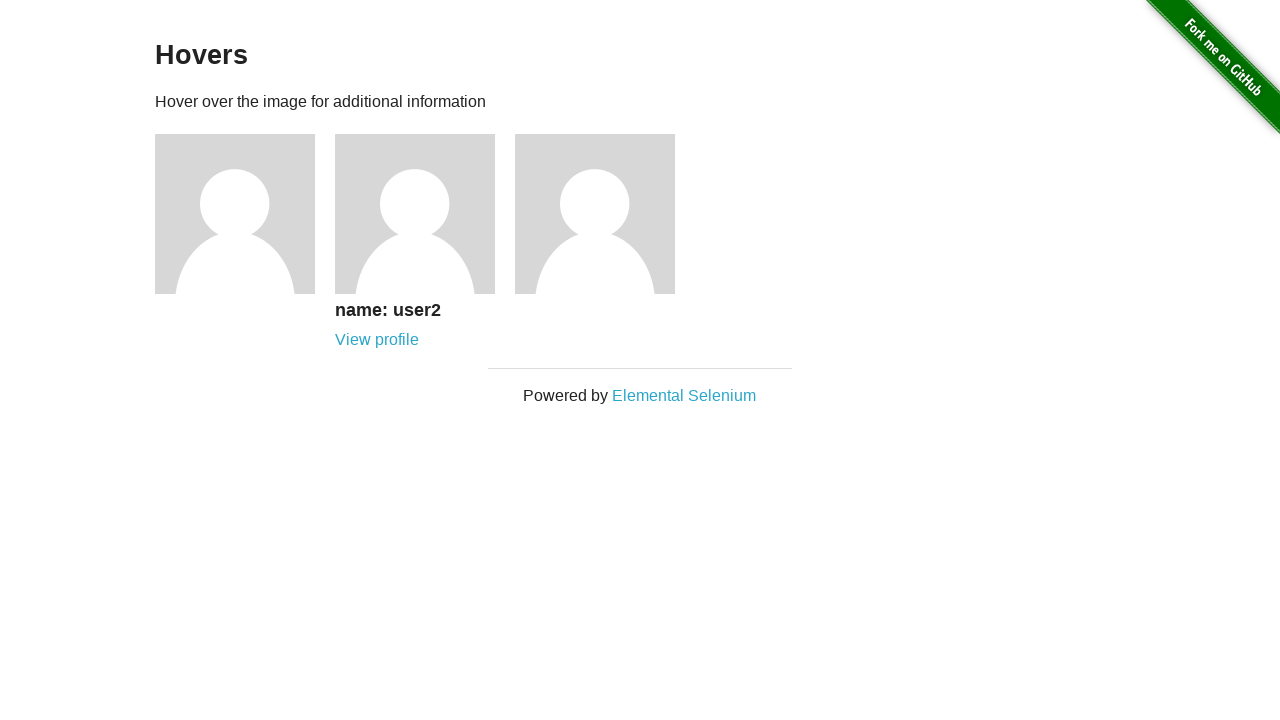

Hovered over avatar 3 at (605, 214) on .figure >> nth=2
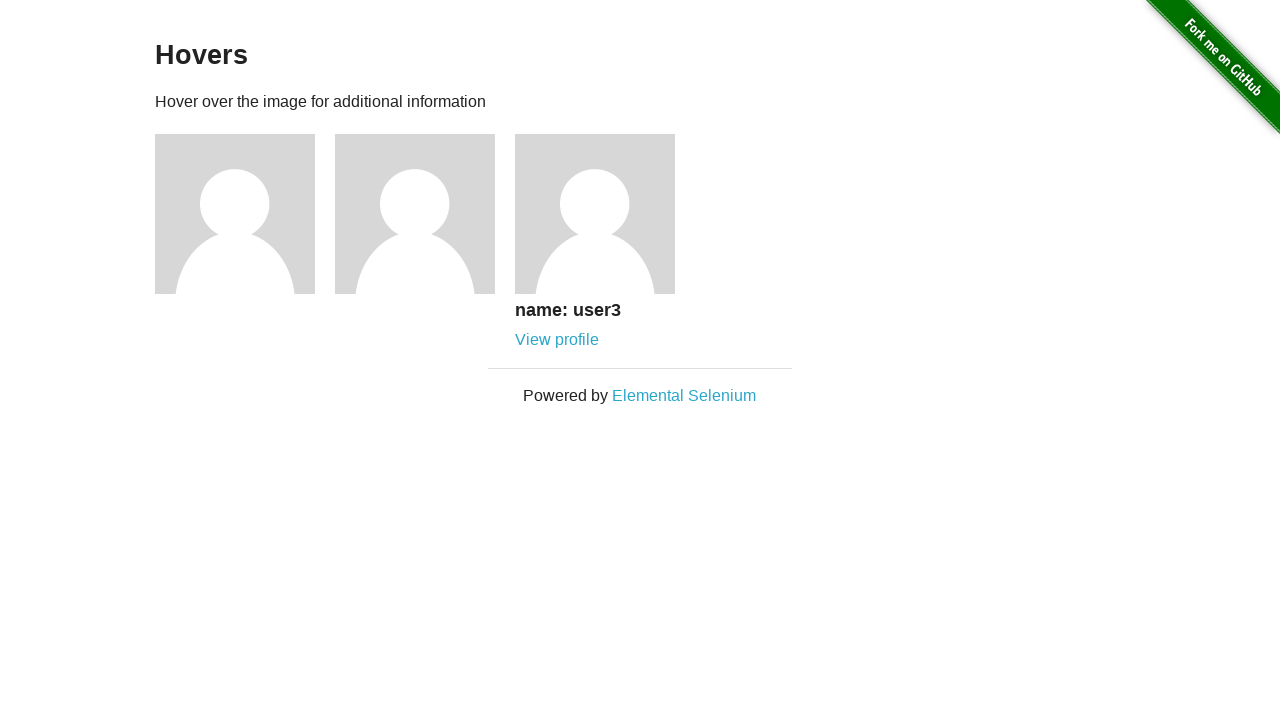

User information caption appeared for avatar 3
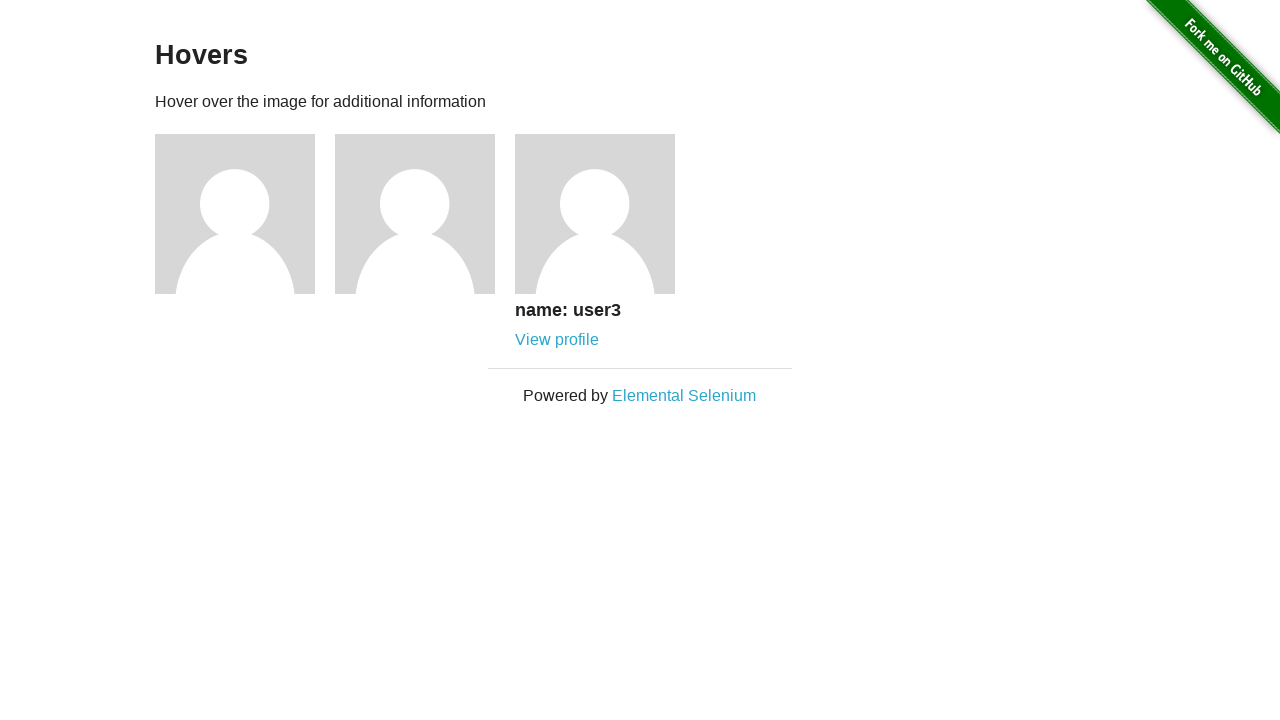

Verified avatar 3 displays correct name: 'name: user3'
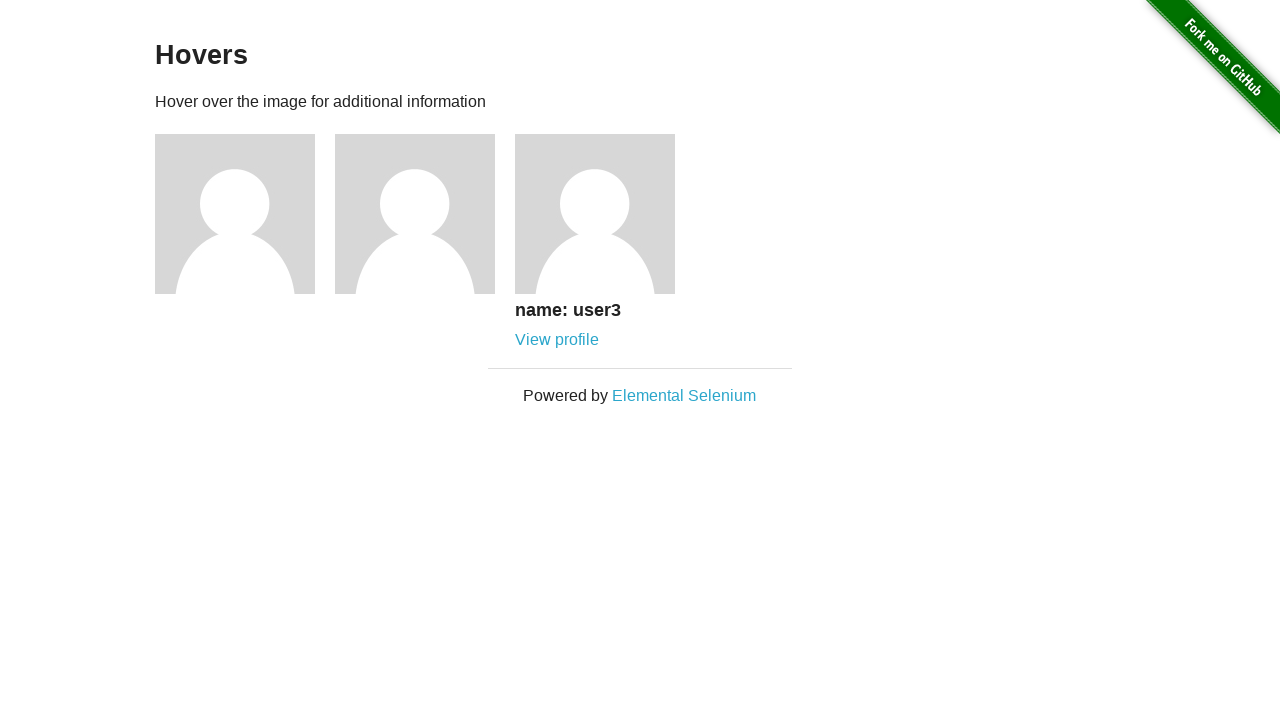

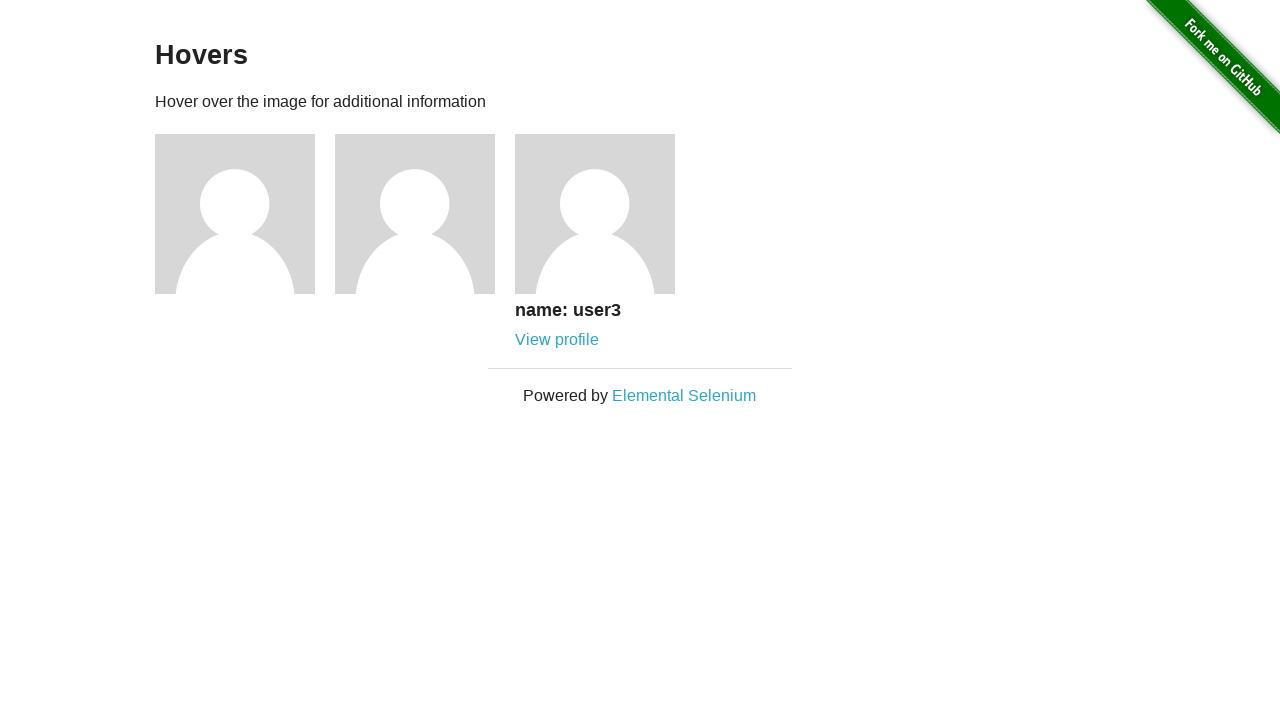